Clicks a generate button and then clicks all checkpoint elements that appear

Starting URL: https://obstaclecourse.tricentis.com/Obstacles/66667

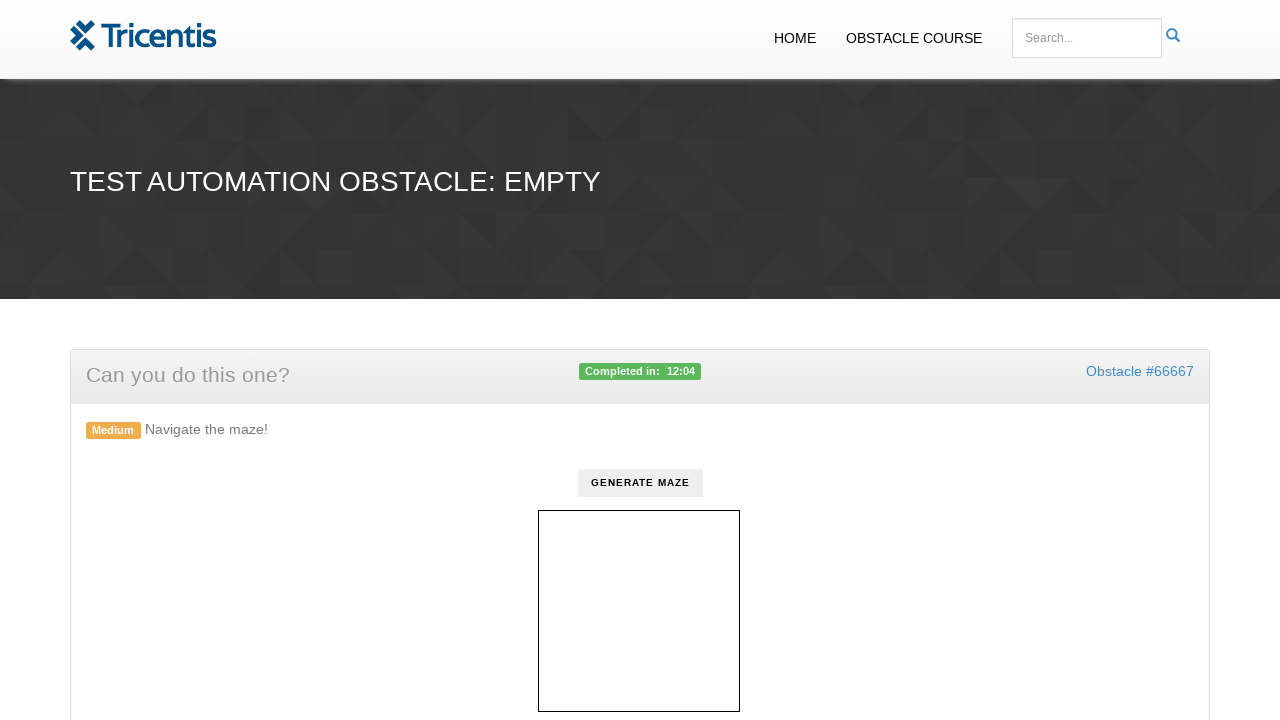

Clicked the generate button at (640, 483) on #generate
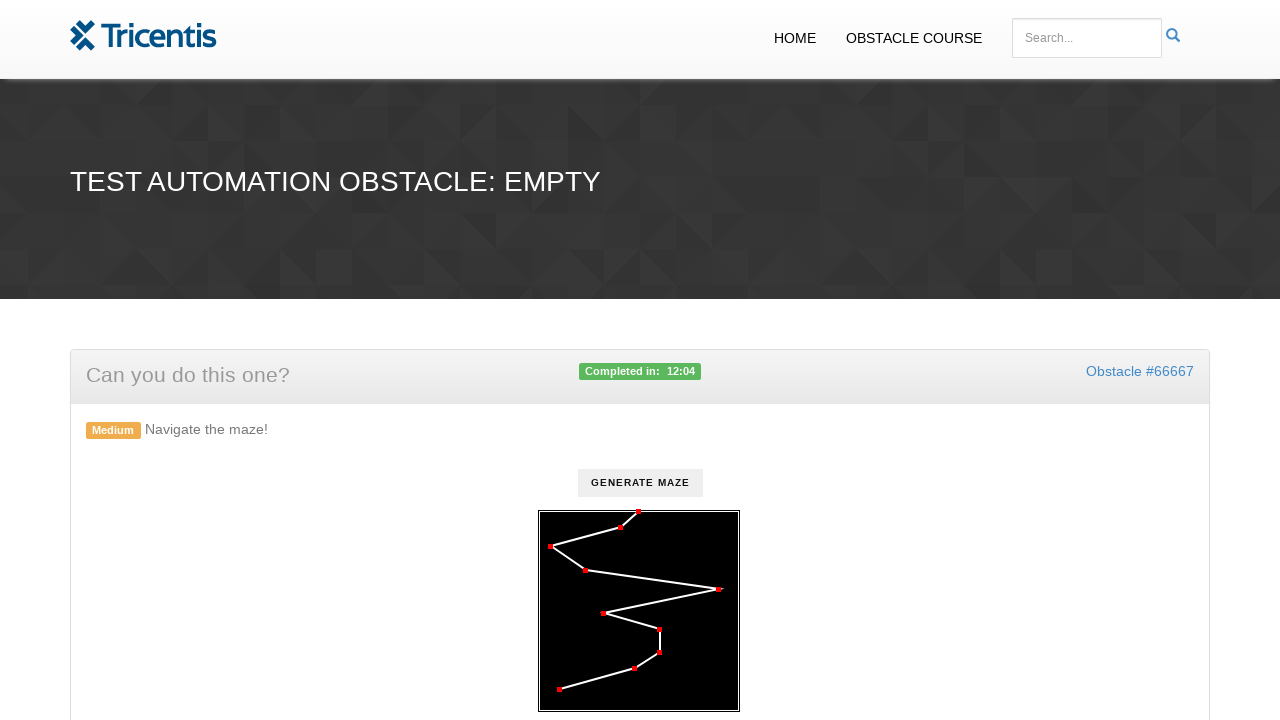

Waited for checkpoint elements to appear
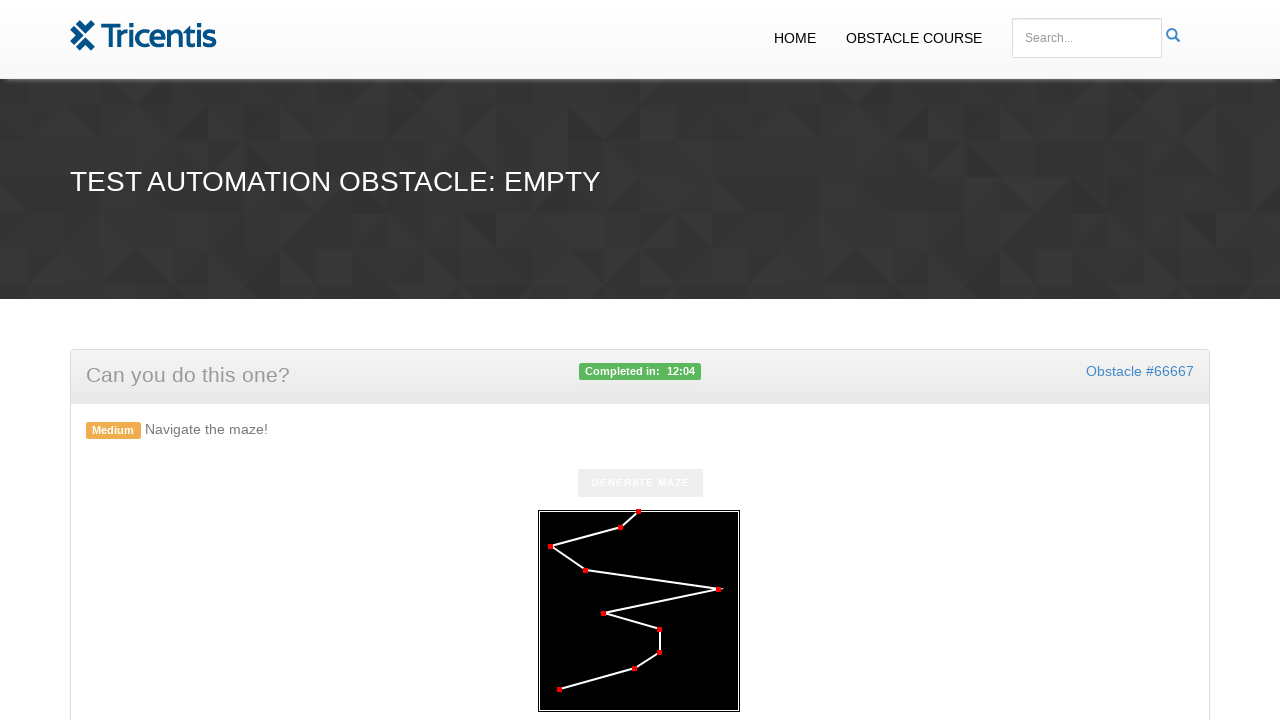

Retrieved all 10 checkpoint elements
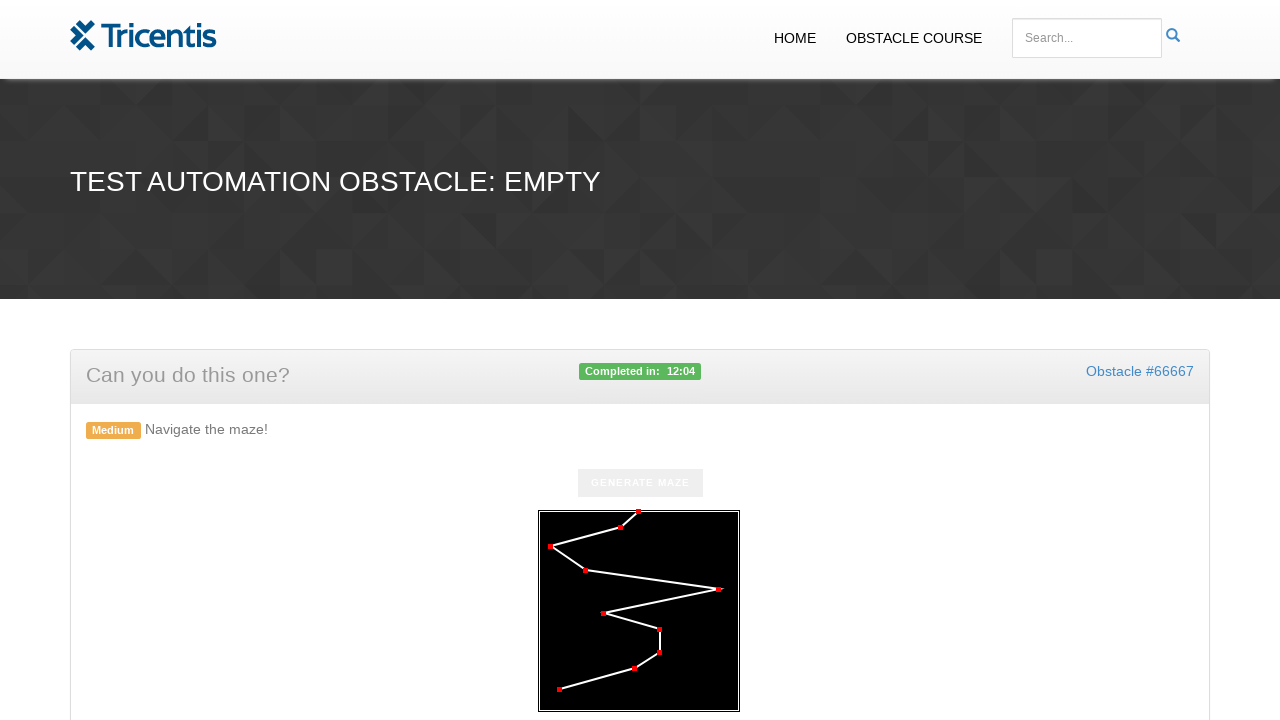

Clicked a checkpoint element at (638, 512) on .checkpoint >> nth=0
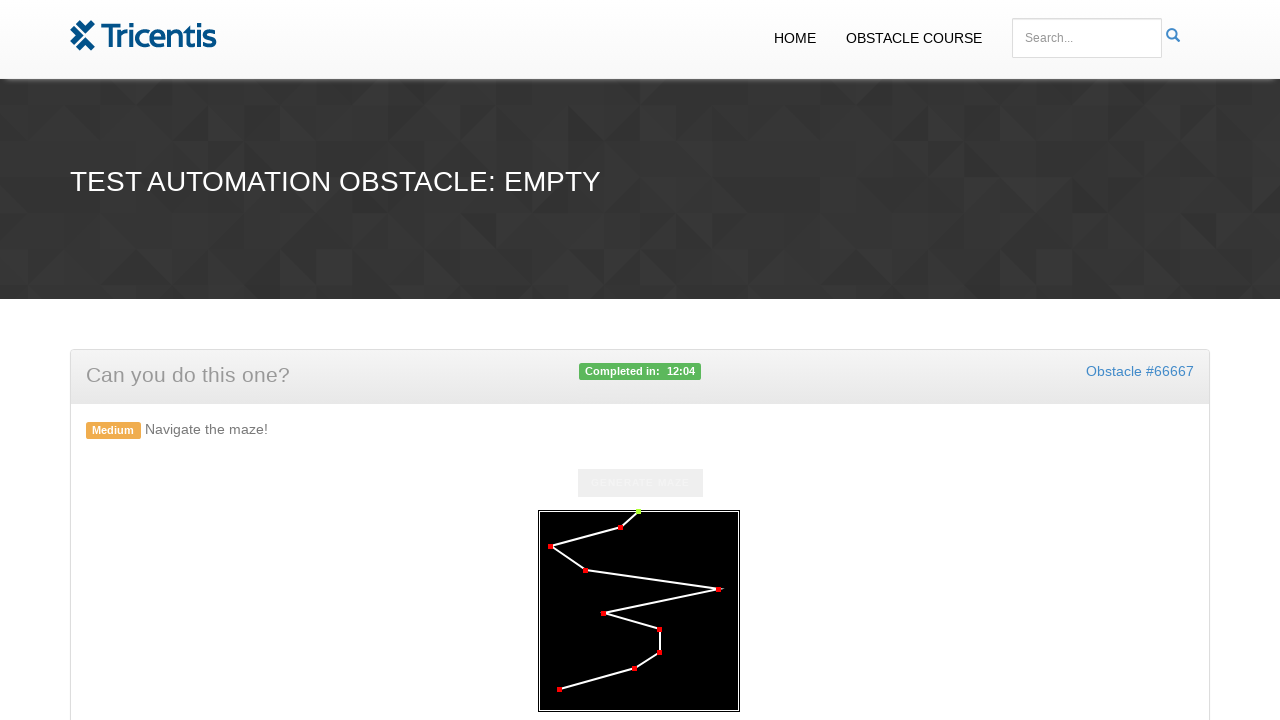

Clicked a checkpoint element at (620, 528) on .checkpoint >> nth=1
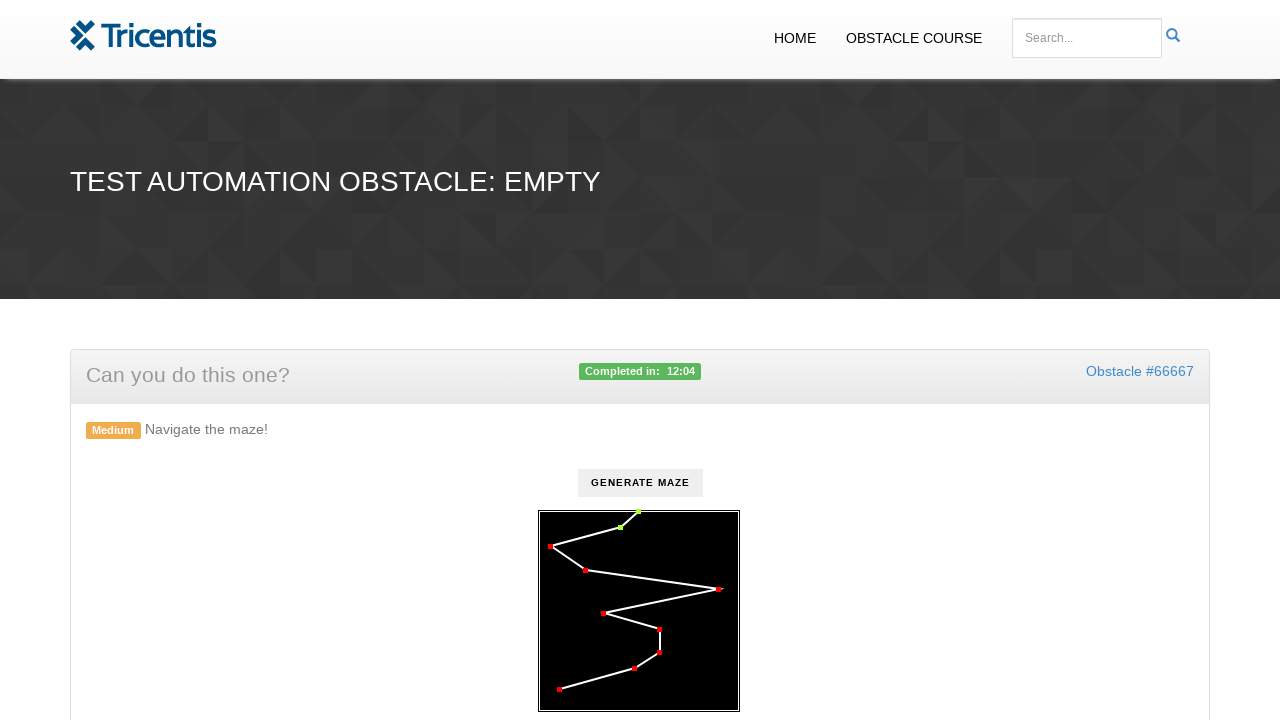

Clicked a checkpoint element at (550, 547) on .checkpoint >> nth=2
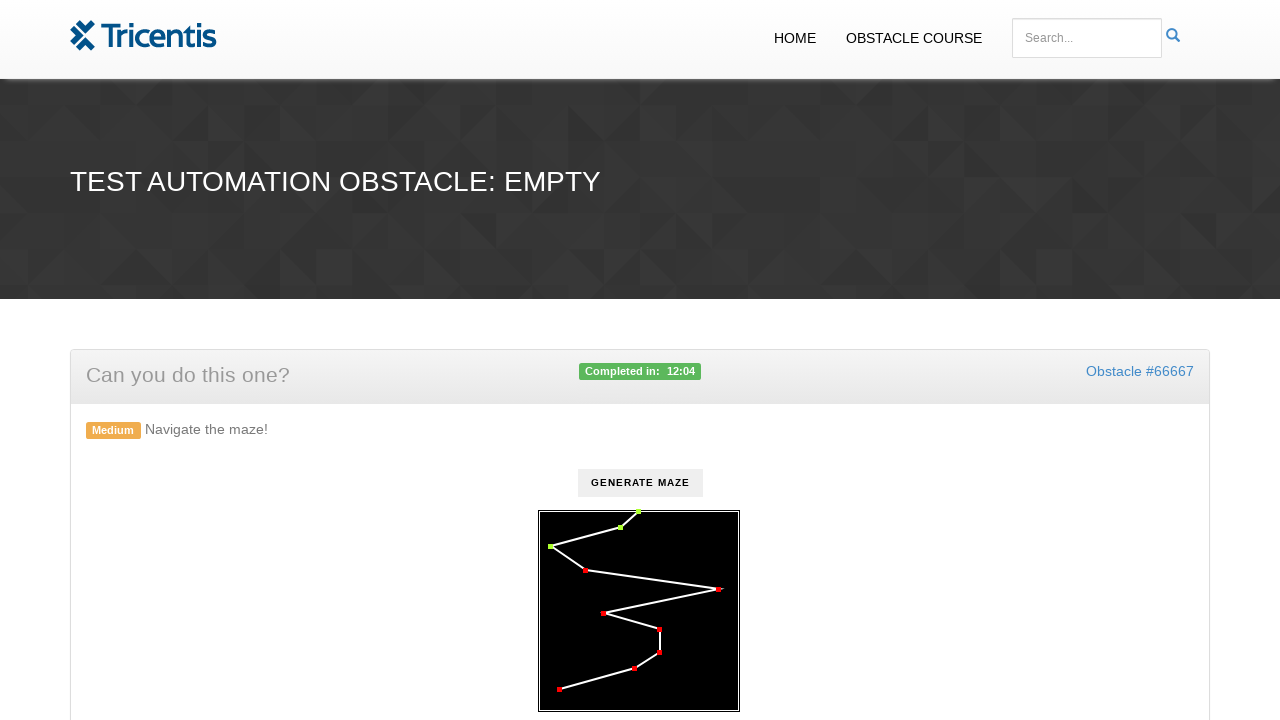

Clicked a checkpoint element at (585, 571) on .checkpoint >> nth=3
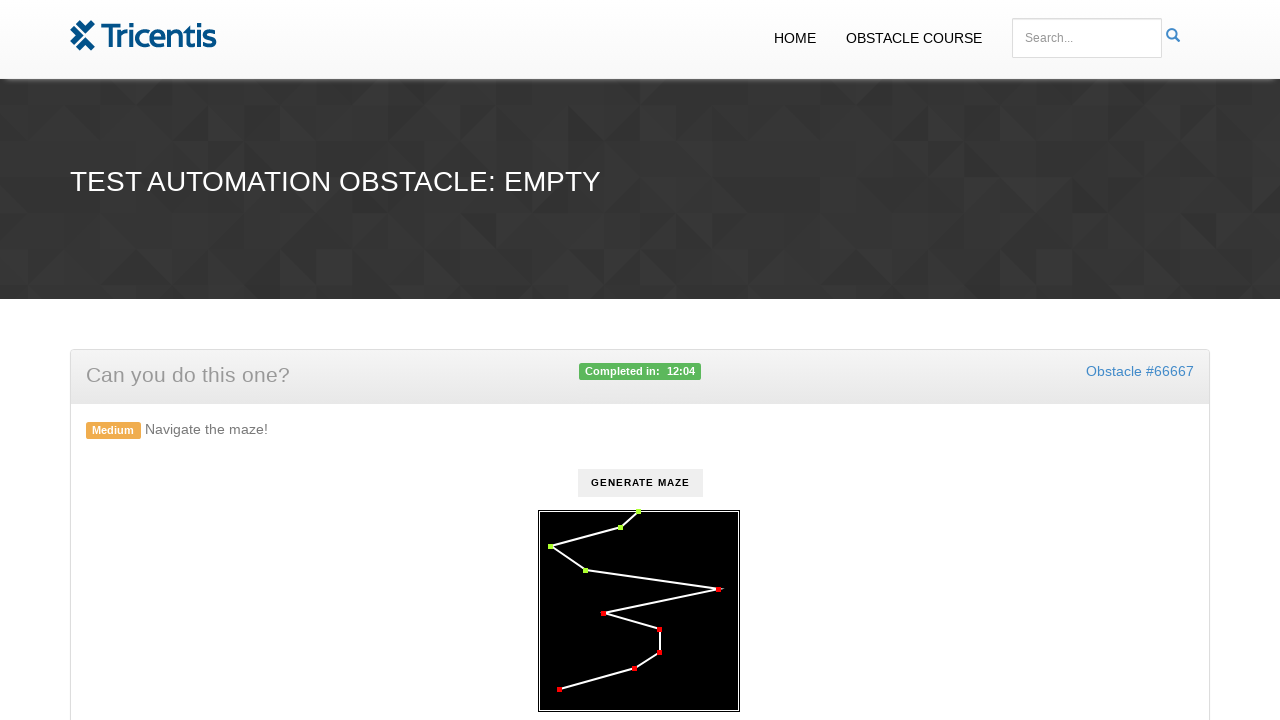

Clicked a checkpoint element at (718, 590) on .checkpoint >> nth=4
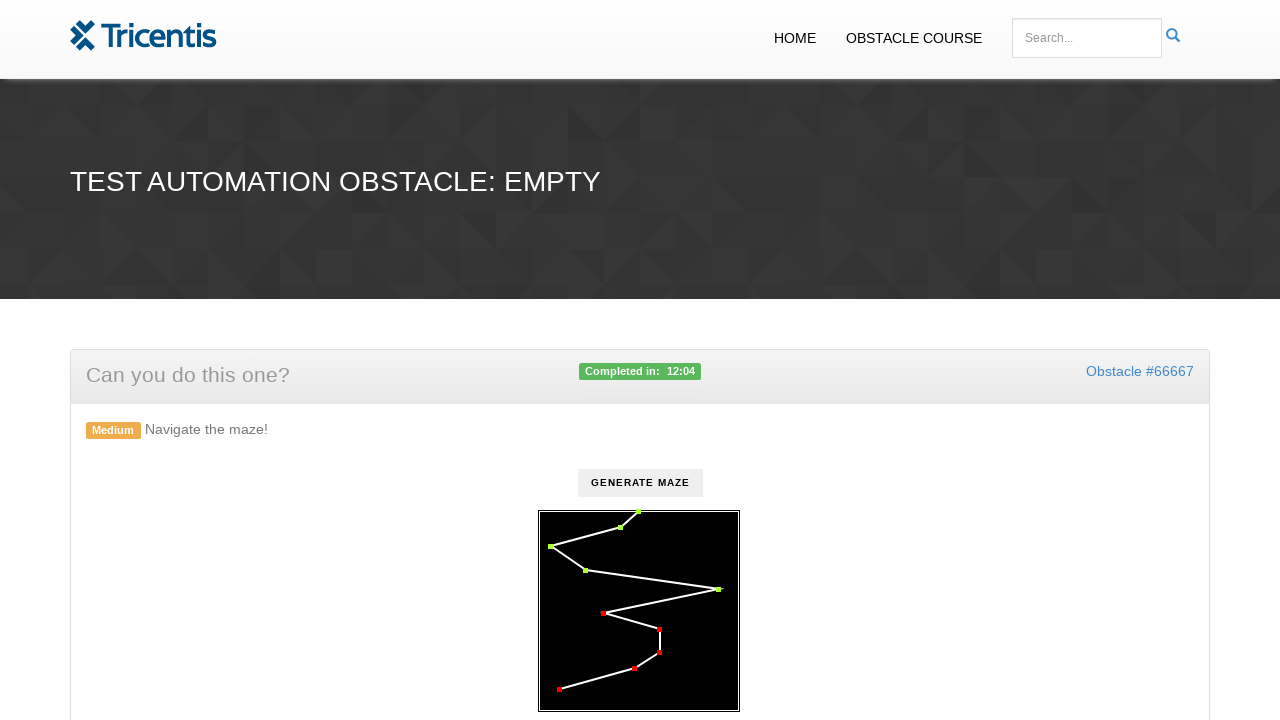

Clicked a checkpoint element at (603, 614) on .checkpoint >> nth=5
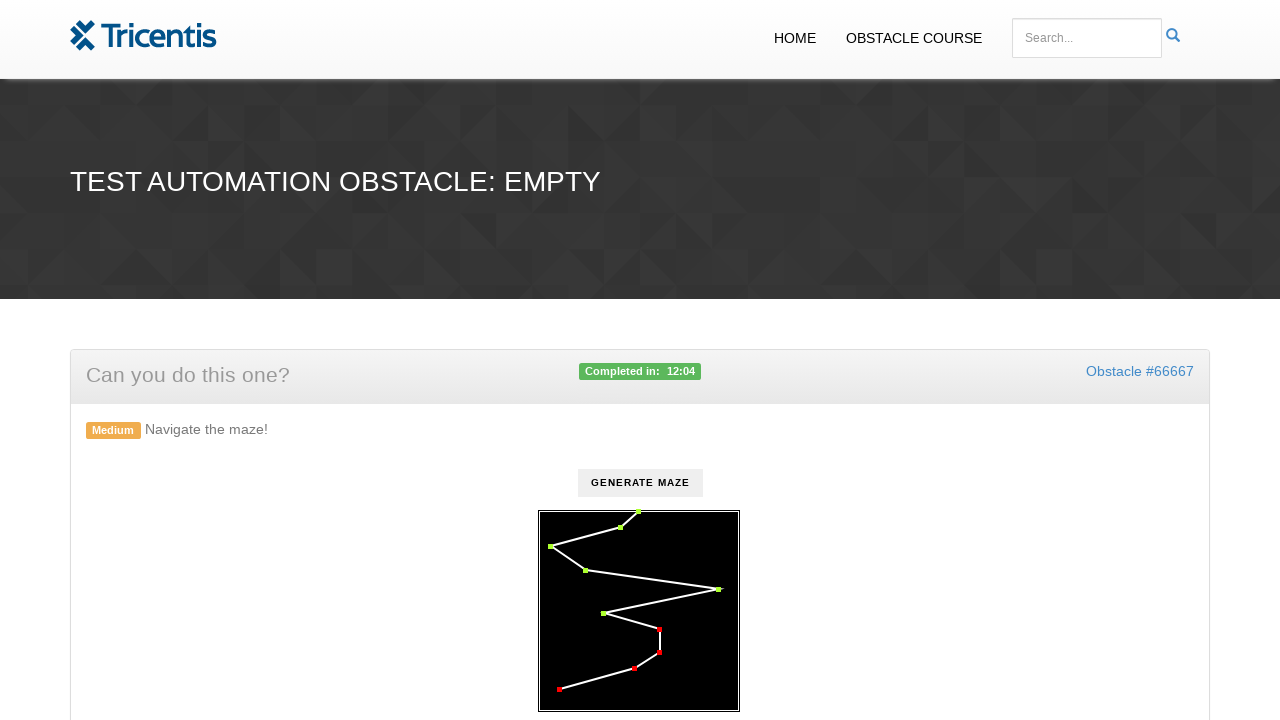

Clicked a checkpoint element at (659, 630) on .checkpoint >> nth=6
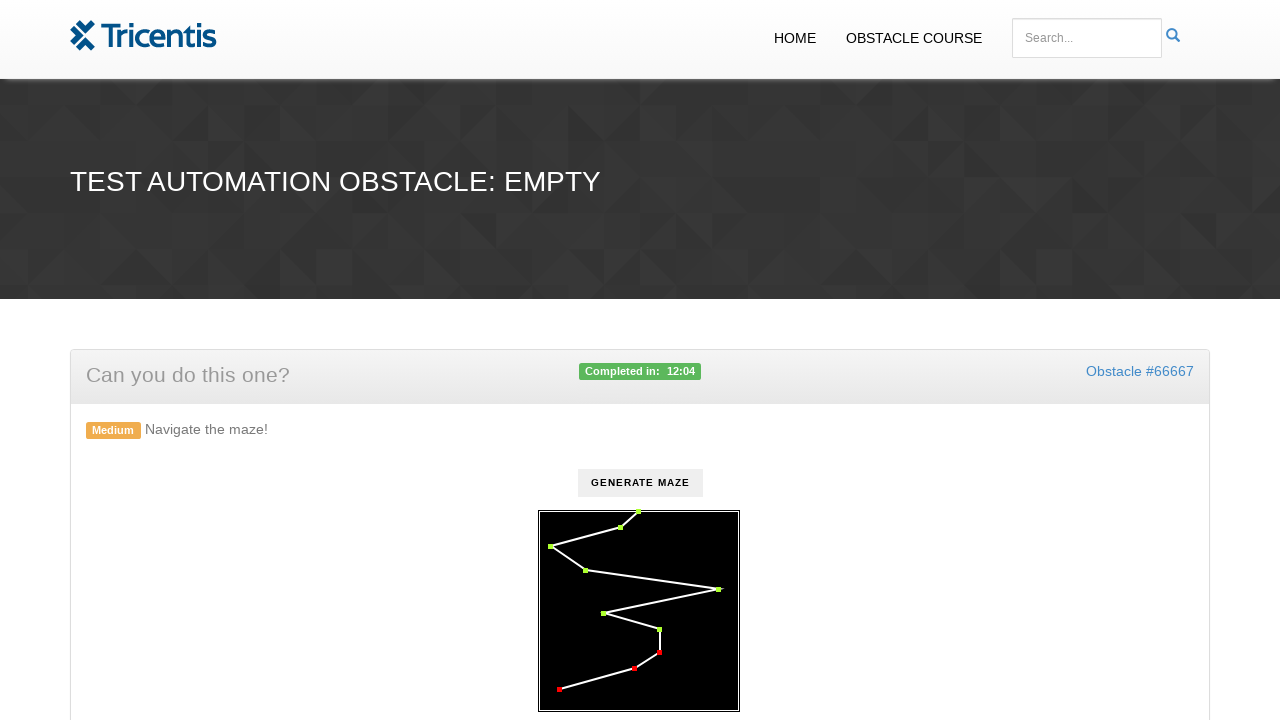

Clicked a checkpoint element at (659, 653) on .checkpoint >> nth=7
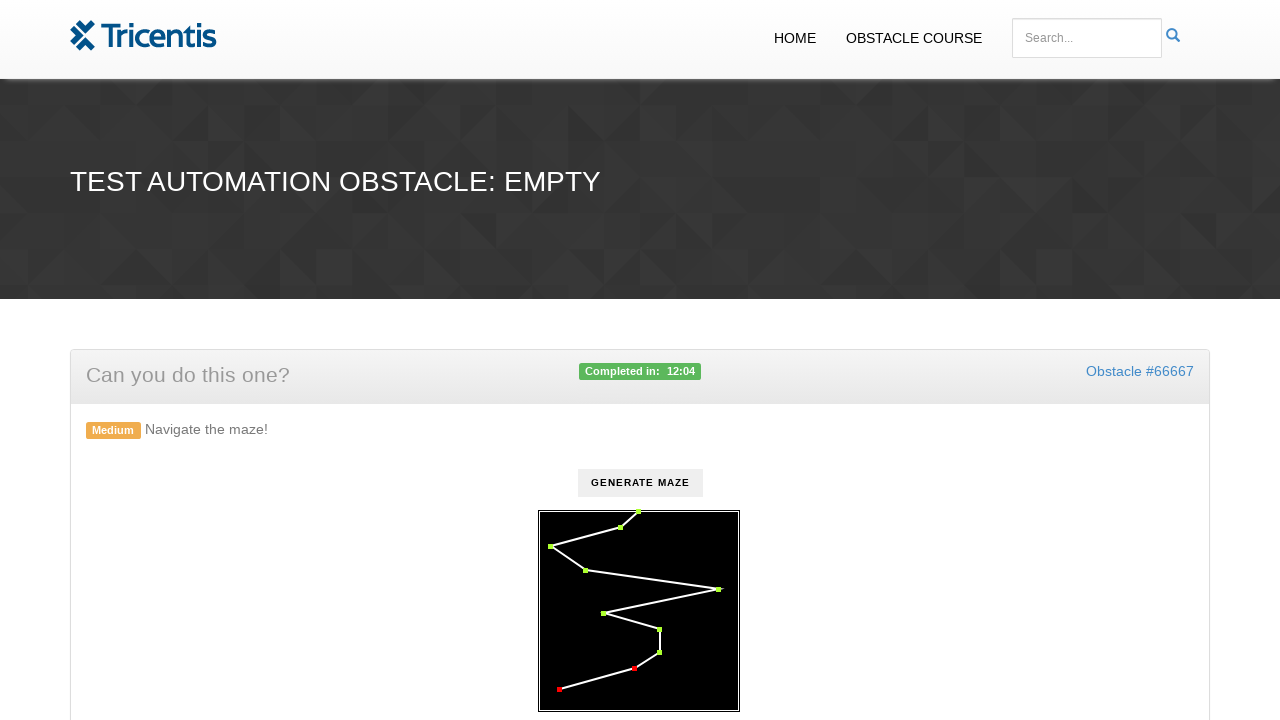

Clicked a checkpoint element at (634, 669) on .checkpoint >> nth=8
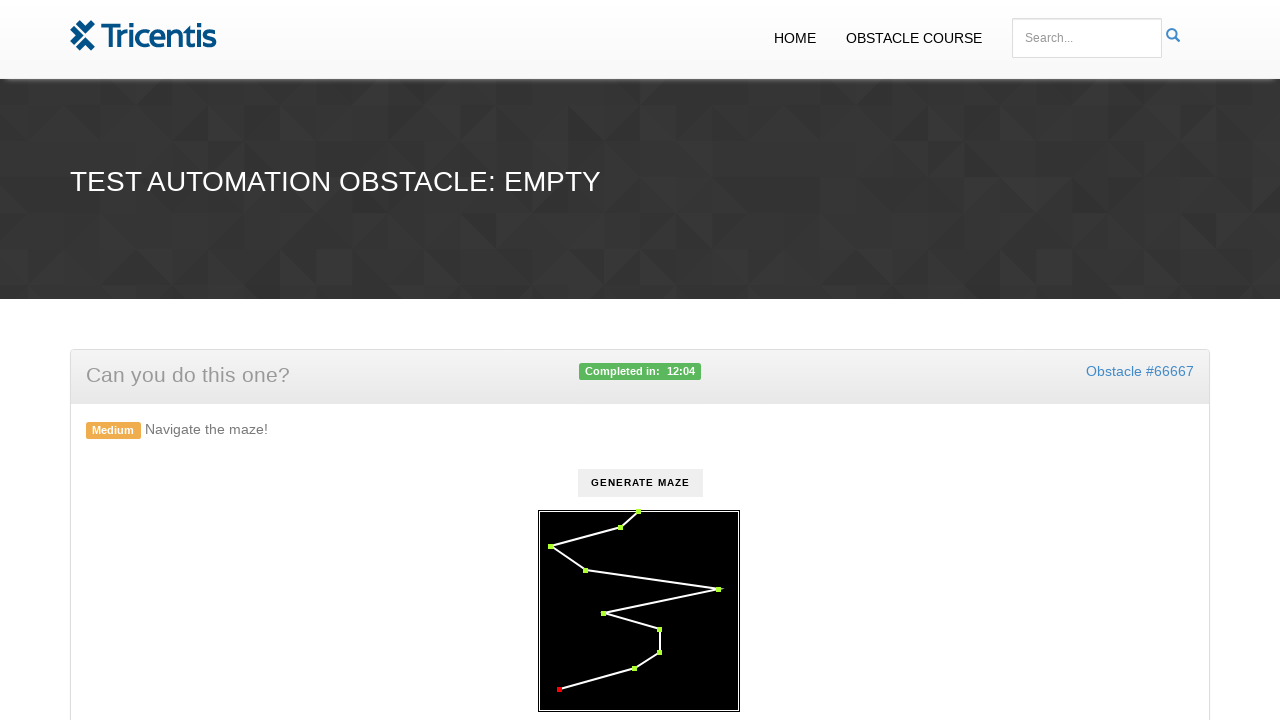

Clicked a checkpoint element at (559, 690) on .checkpoint >> nth=9
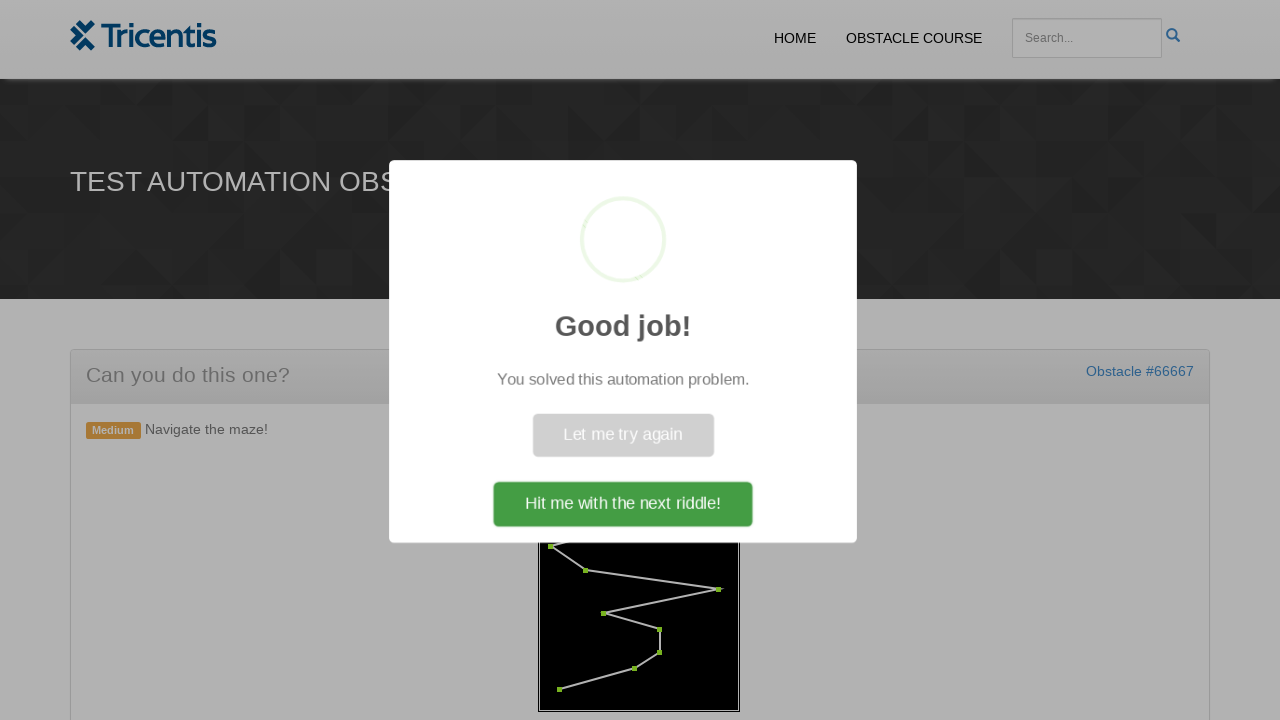

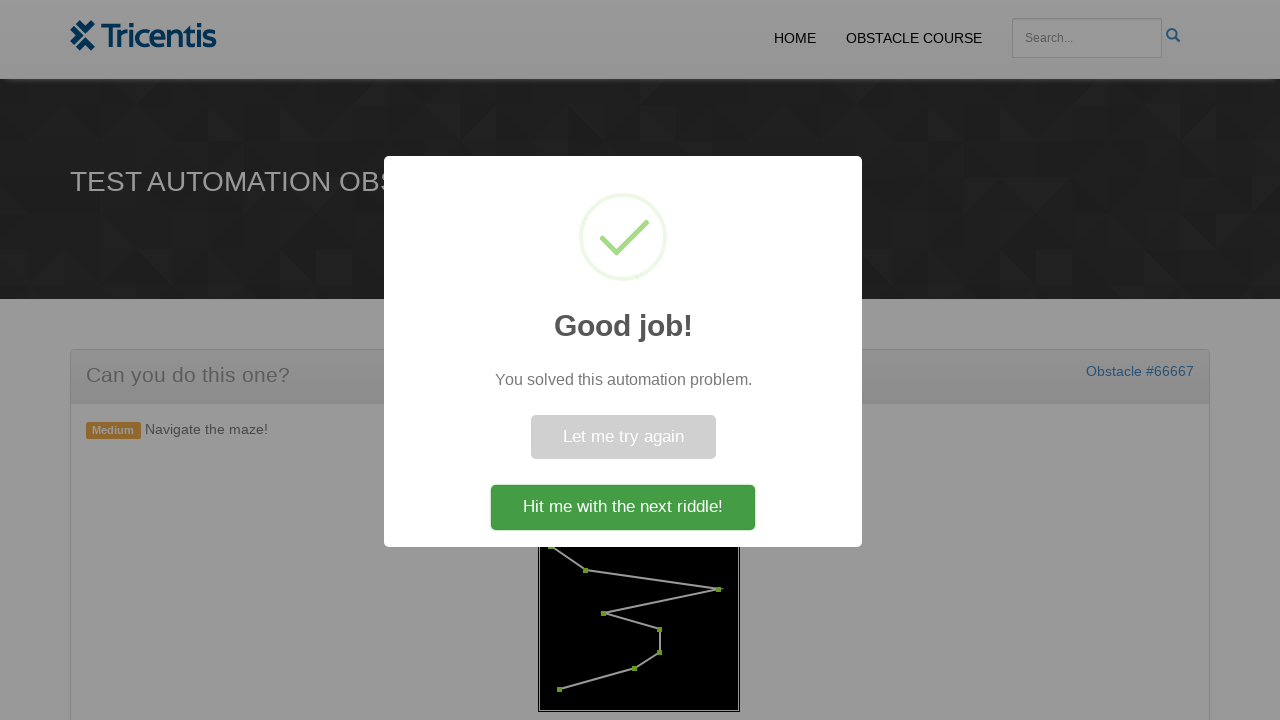